Tests different button click interactions including double-click, right-click, and regular click on a demo page, then verifies that the appropriate confirmation messages are displayed.

Starting URL: https://demoqa.com/buttons

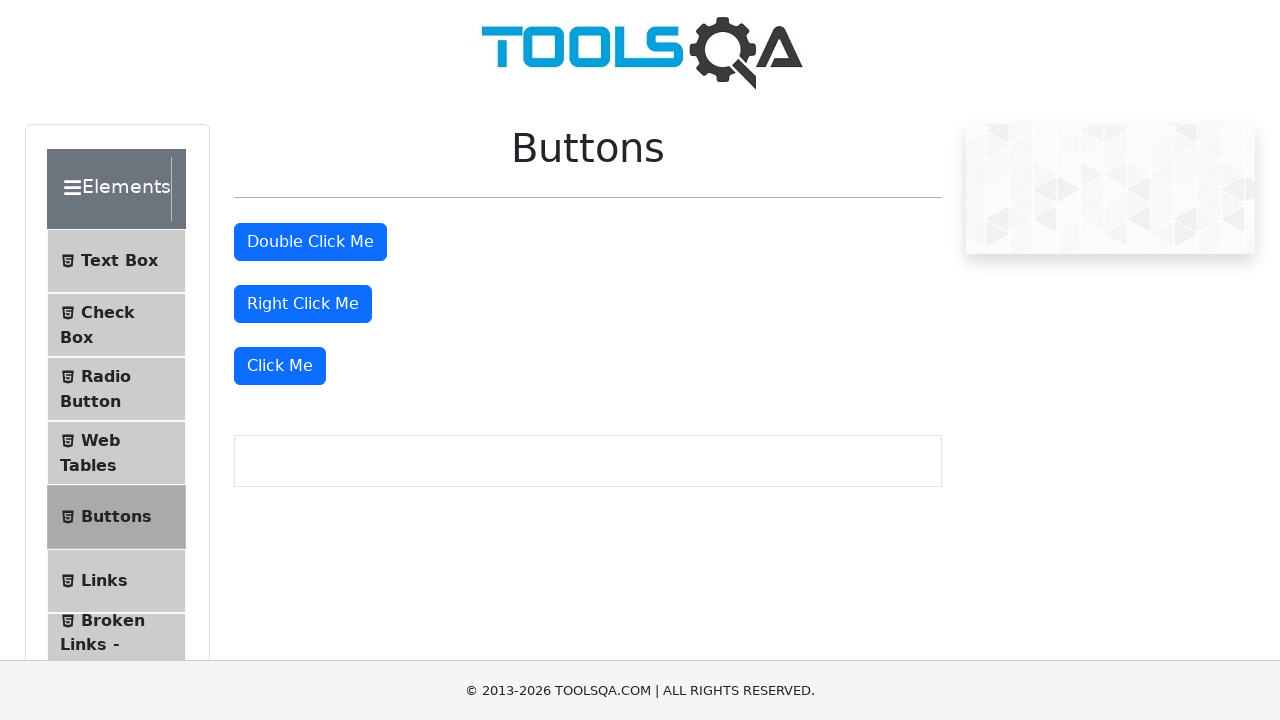

Double-clicked the double click button at (310, 242) on #doubleClickBtn
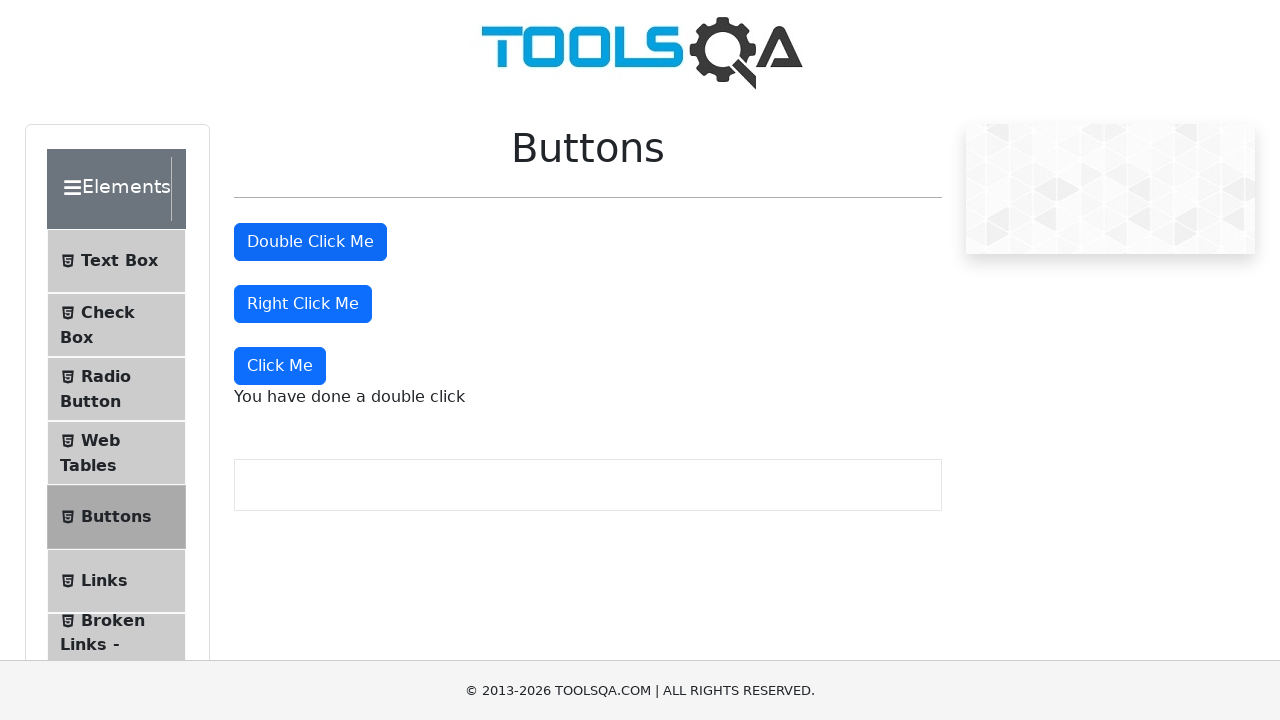

Right-clicked the right click button at (303, 304) on #rightClickBtn
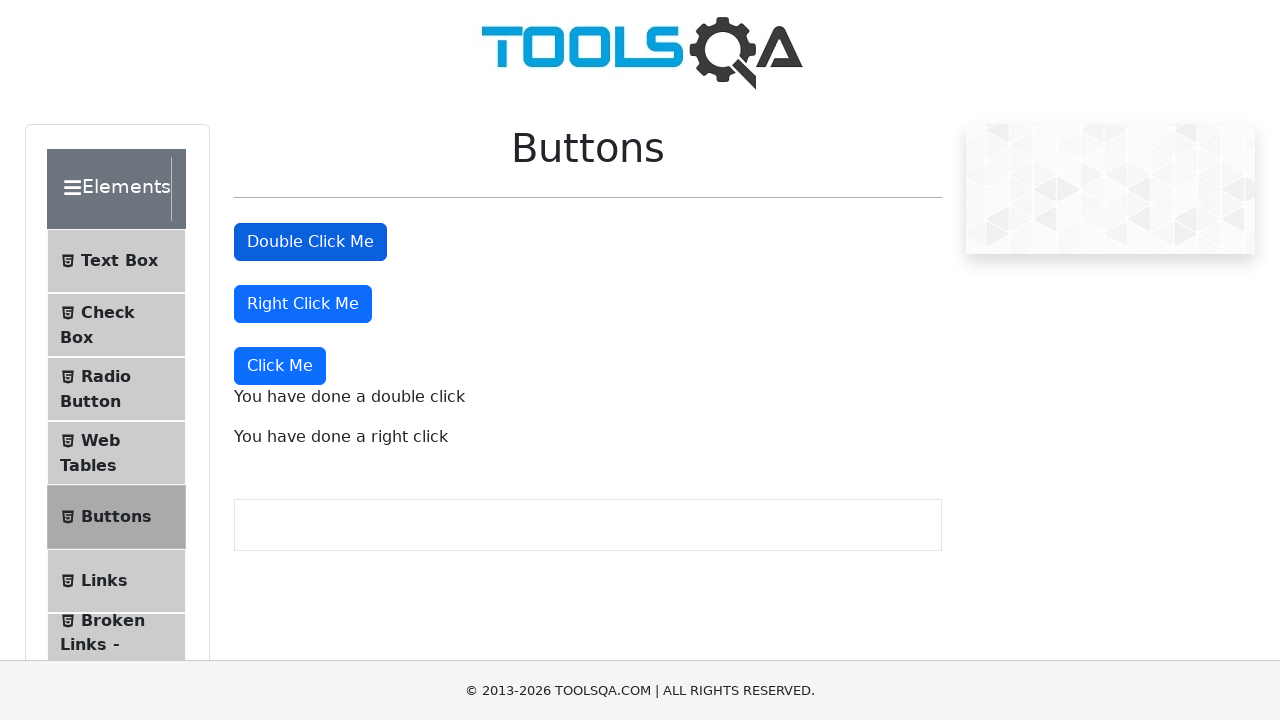

Clicked the 'Click Me' button at (280, 366) on xpath=//button[text()='Click Me']
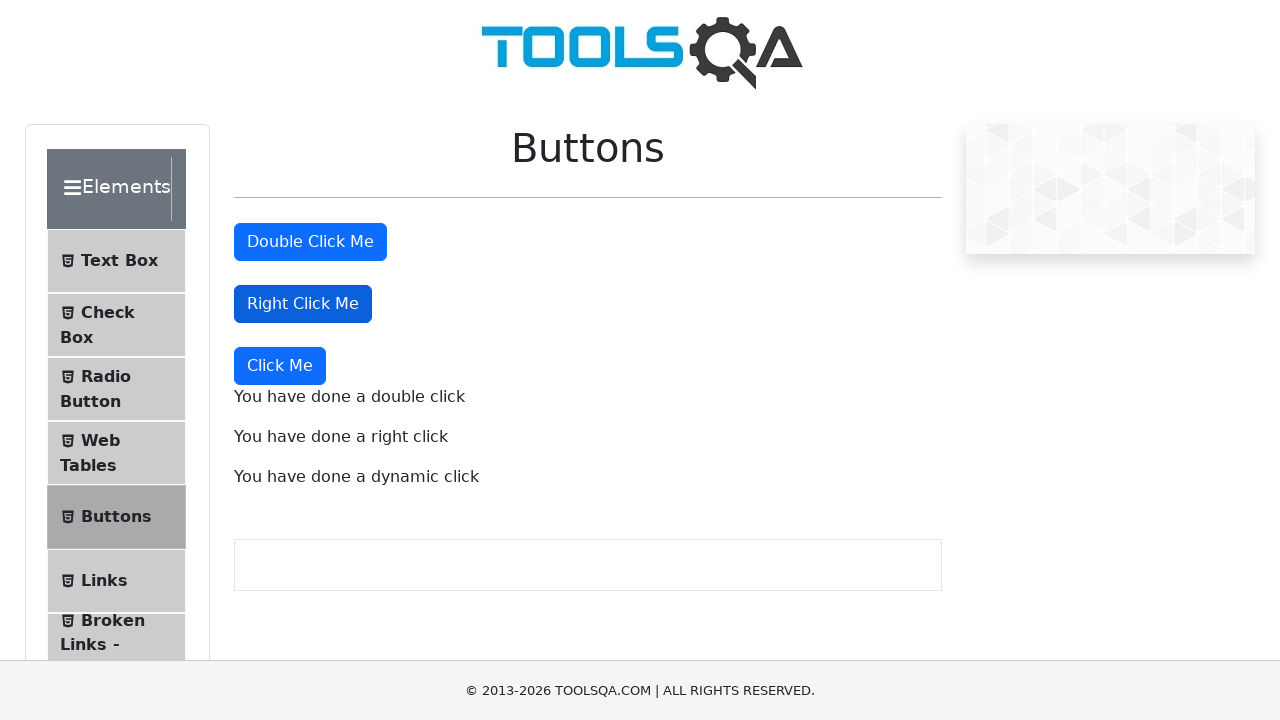

Double-click confirmation message appeared
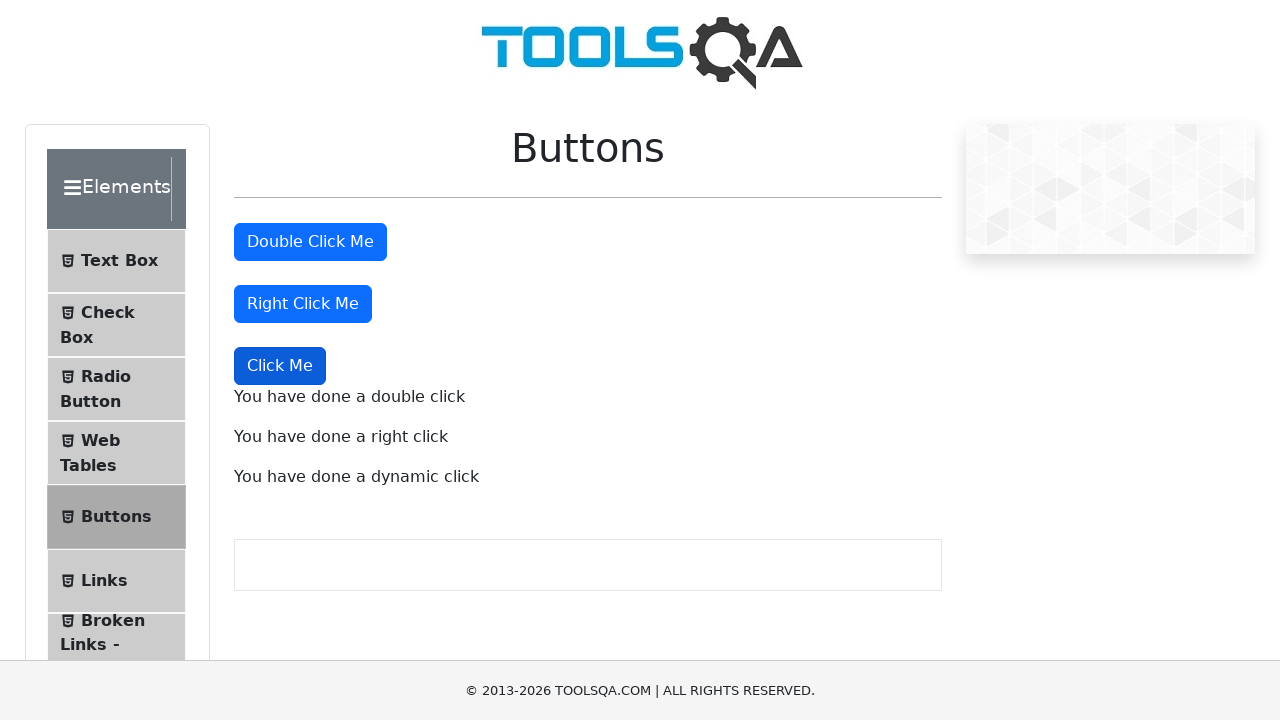

Right-click confirmation message appeared
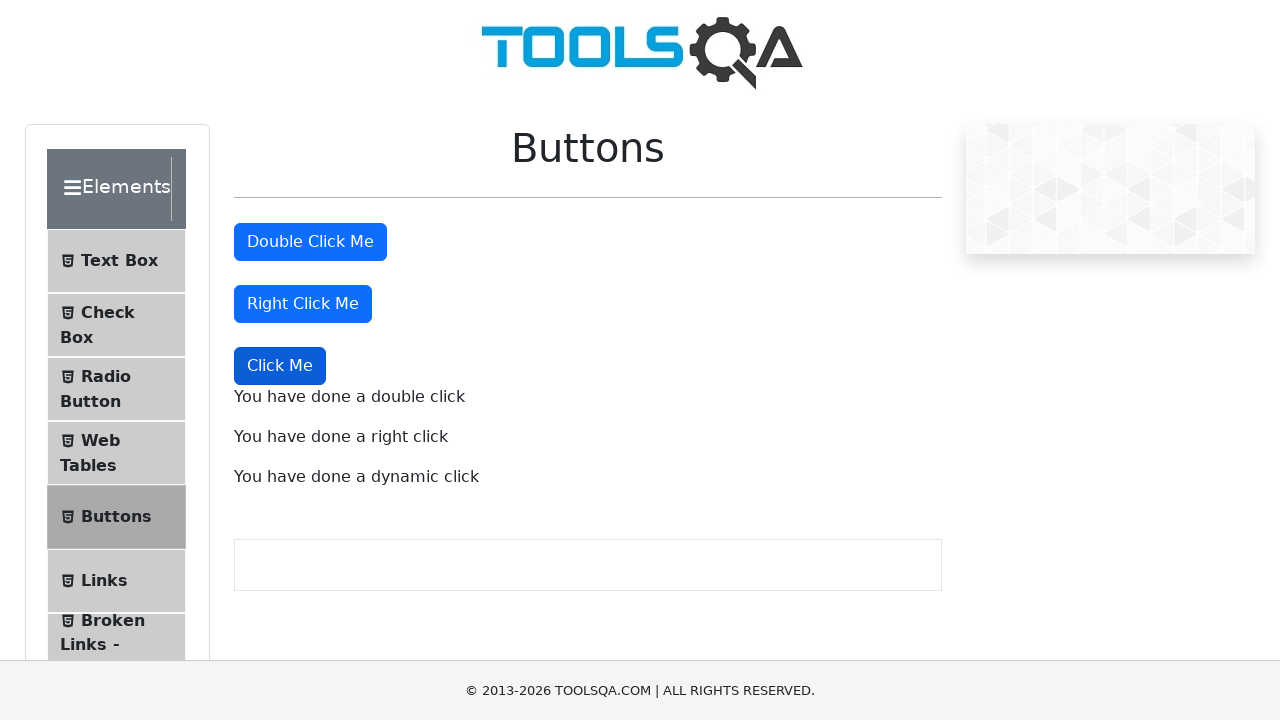

Dynamic click confirmation message appeared
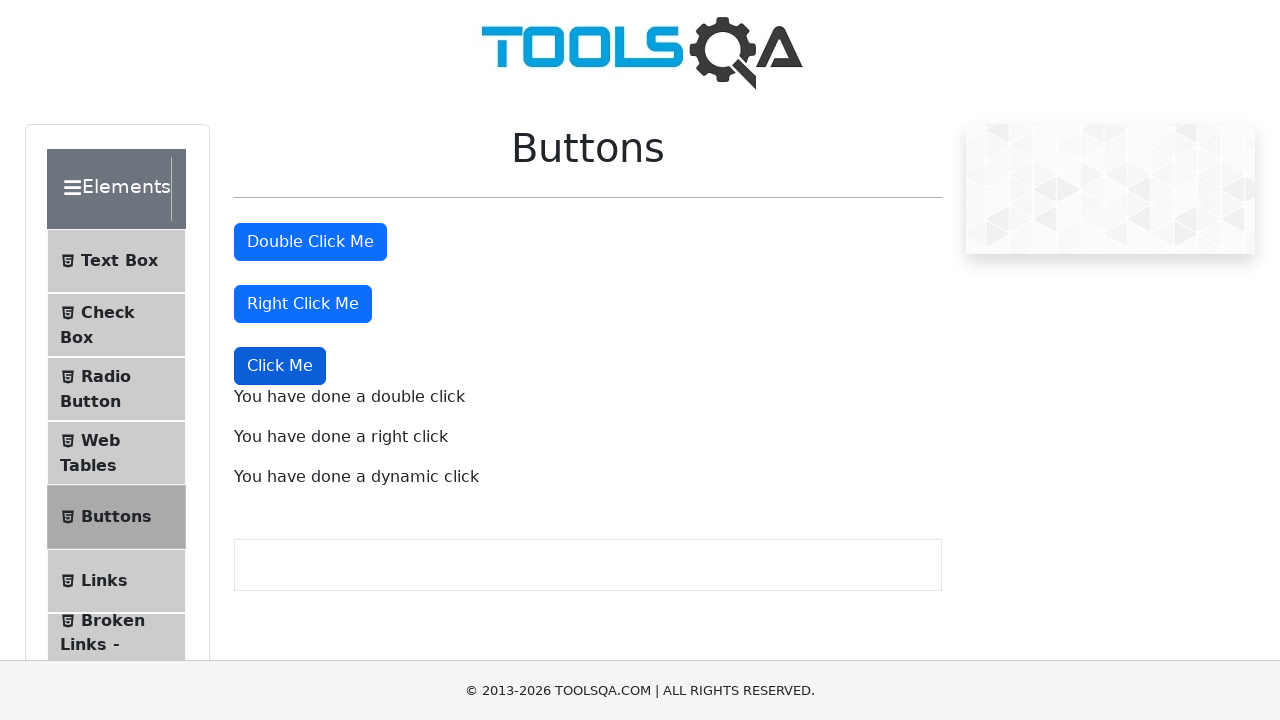

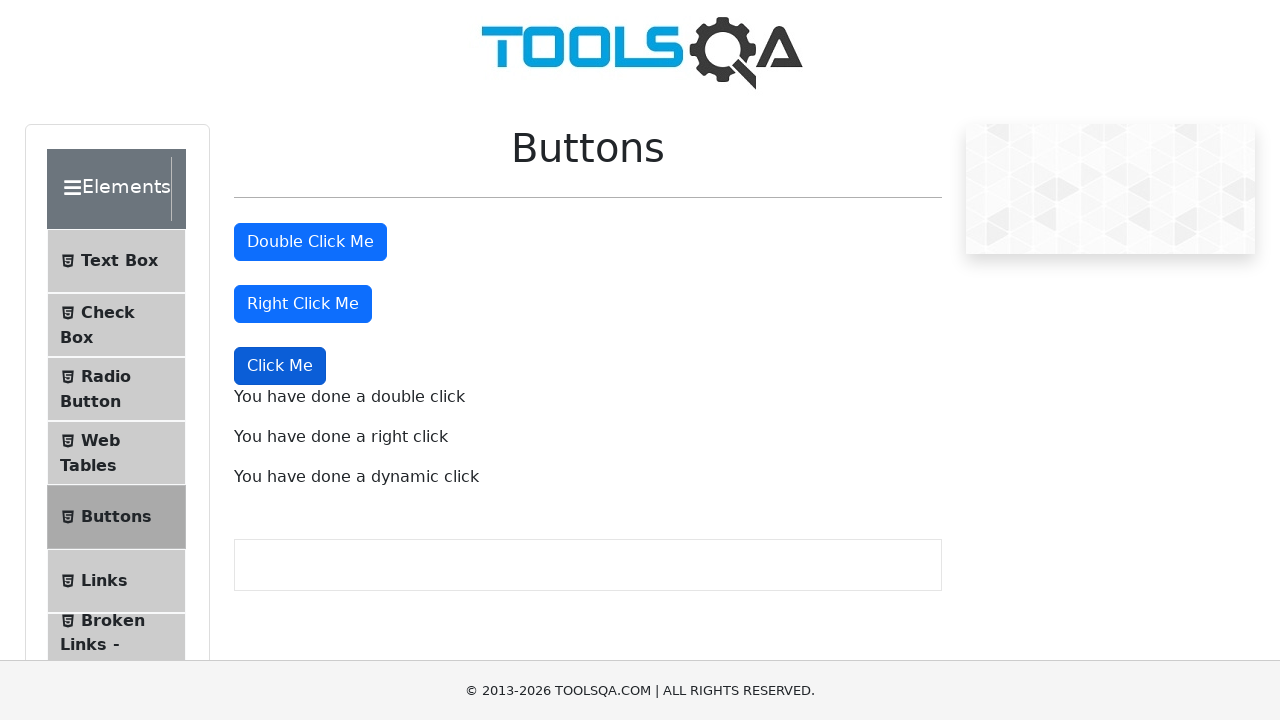